Tests the Text Box form on DemoQA by navigating to the Elements section, filling out a form with personal information (name, email, current address, permanent address), submitting it, and verifying the output matches the input.

Starting URL: https://demoqa.com/

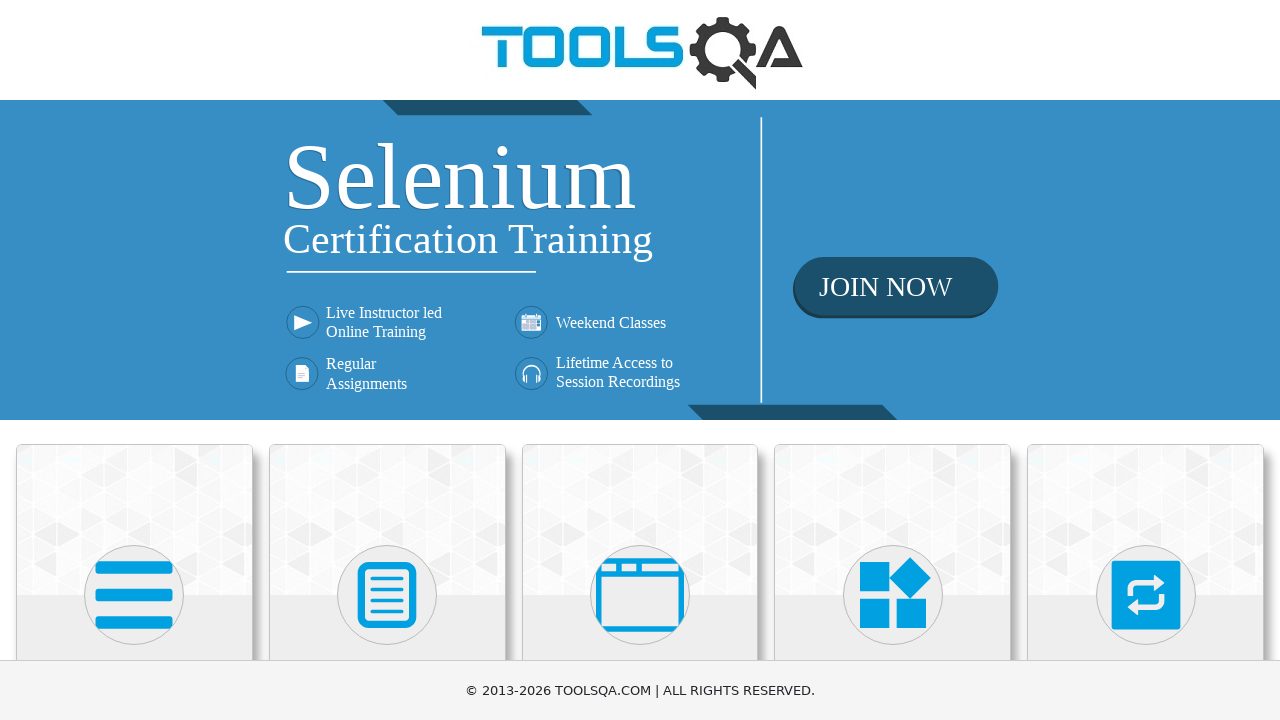

Clicked on Elements card at (134, 520) on xpath=//div[contains(@class, 'top-card') and .//h5[text()='Elements']]
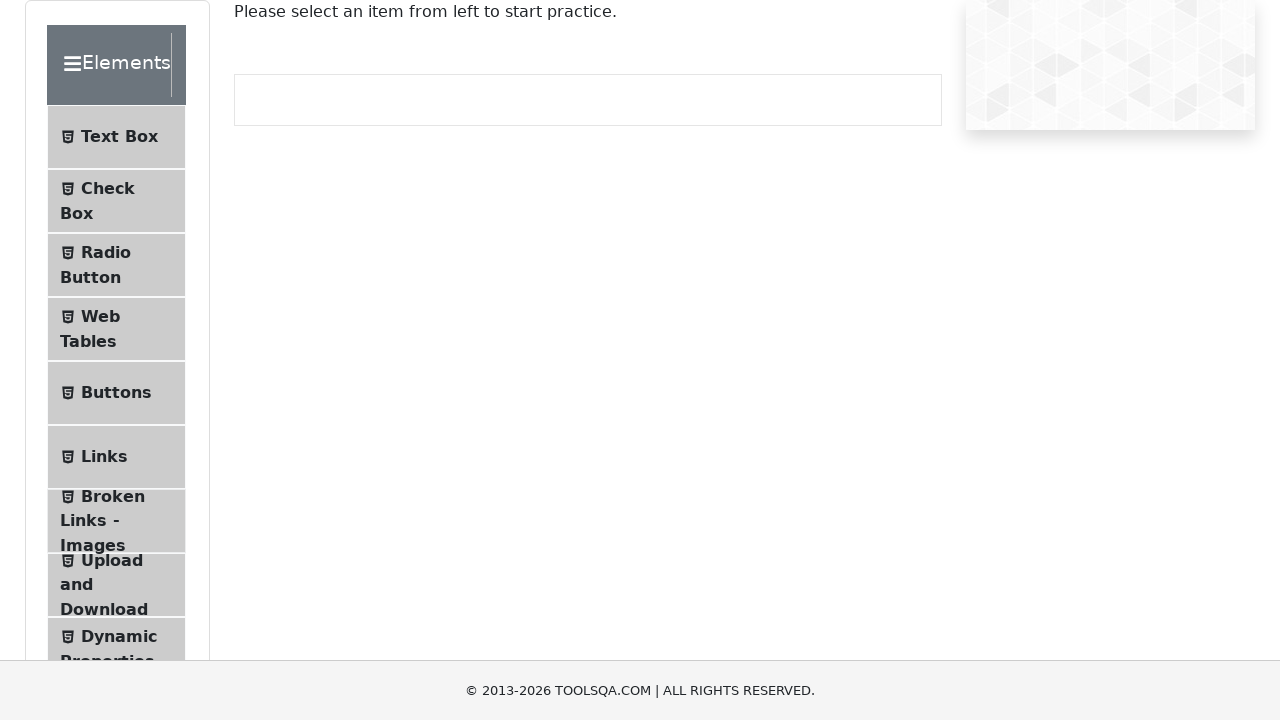

Clicked on Text Box menu item at (116, 137) on xpath=//li[contains(@class, 'btn-light') and .//span[text()='Text Box']]
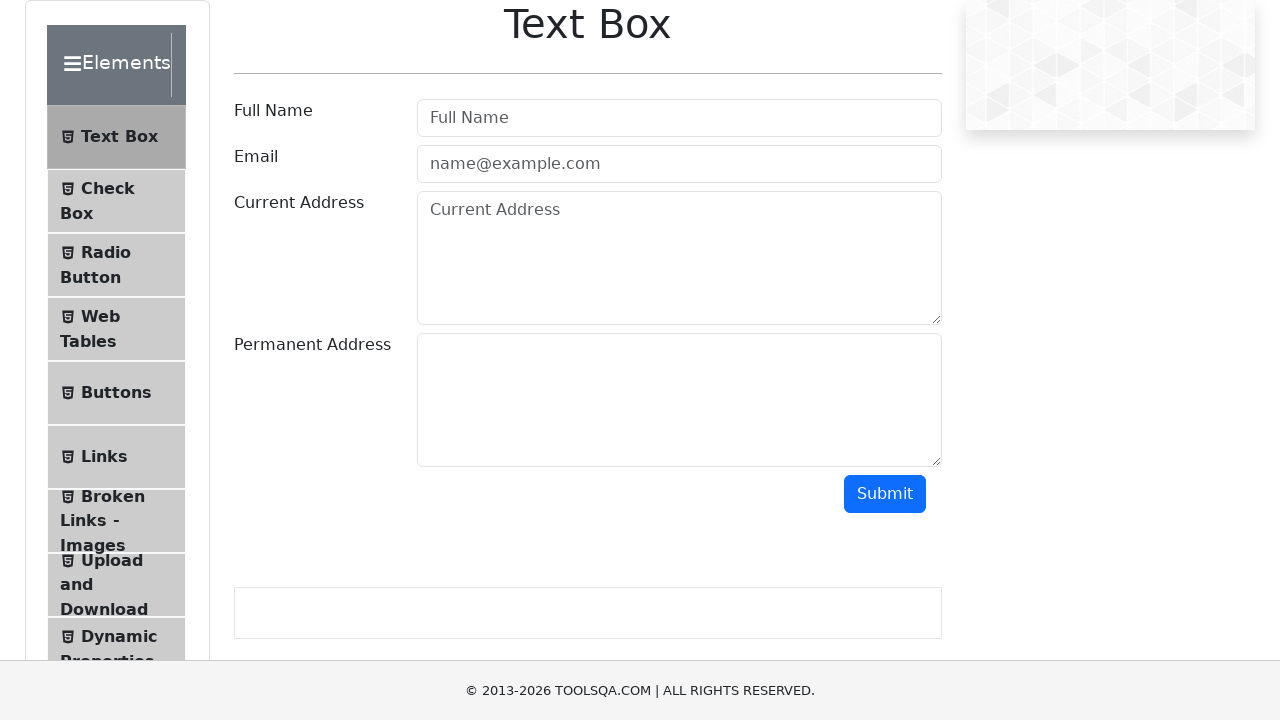

Filled in full name field with 'Connor McGregor' on xpath=//input[@id='userName']
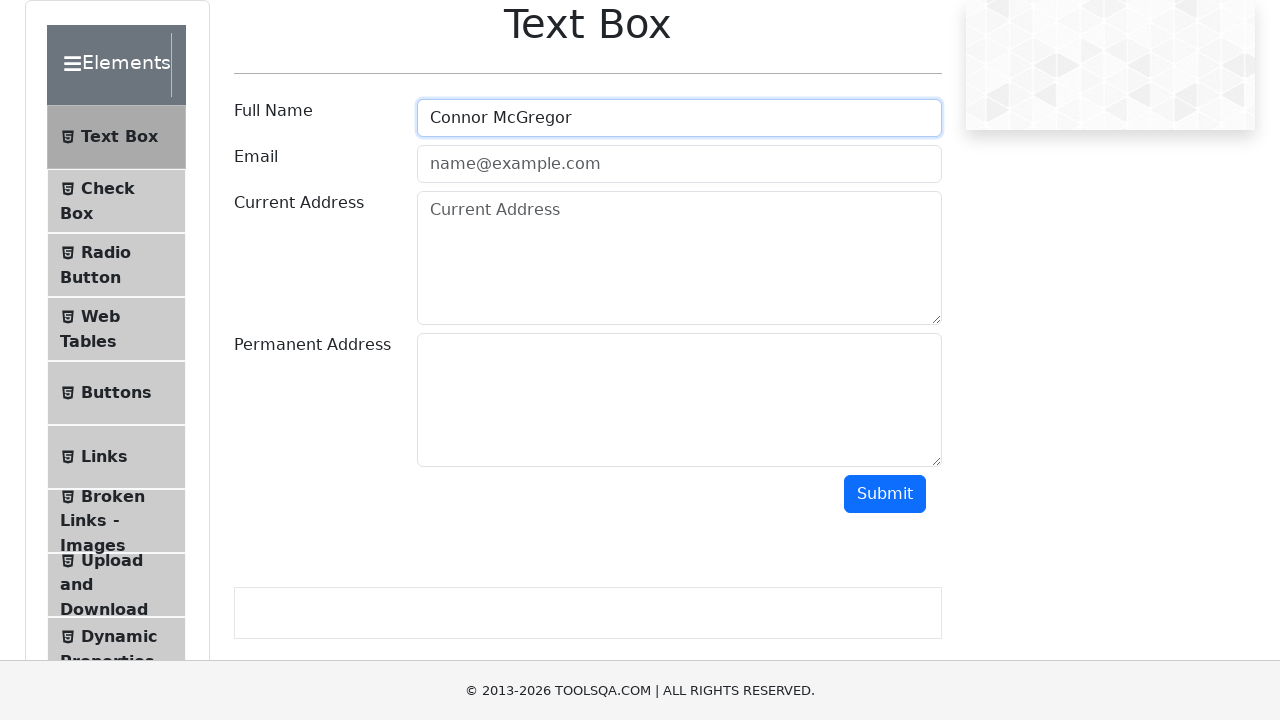

Filled in email field with 'theonetheonly@yahoo.com' on xpath=//input[@id='userEmail']
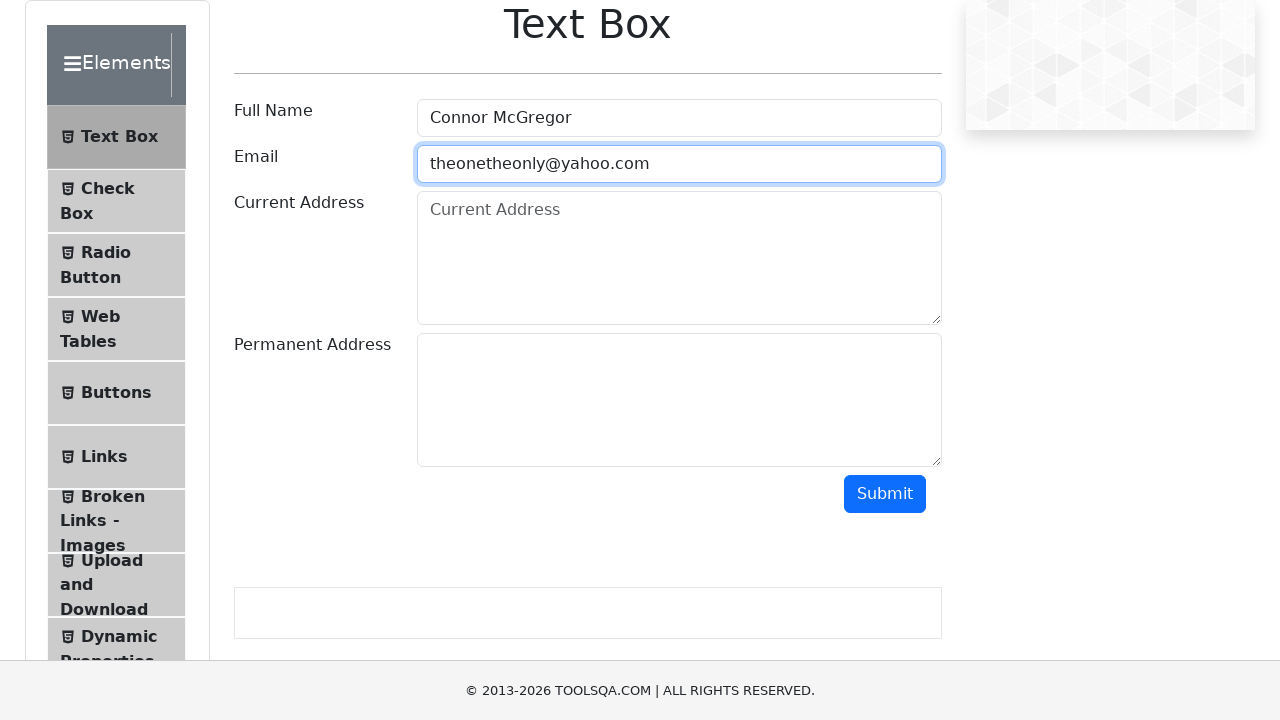

Filled in current address field with 'Ireland' on xpath=//textarea[@id='currentAddress']
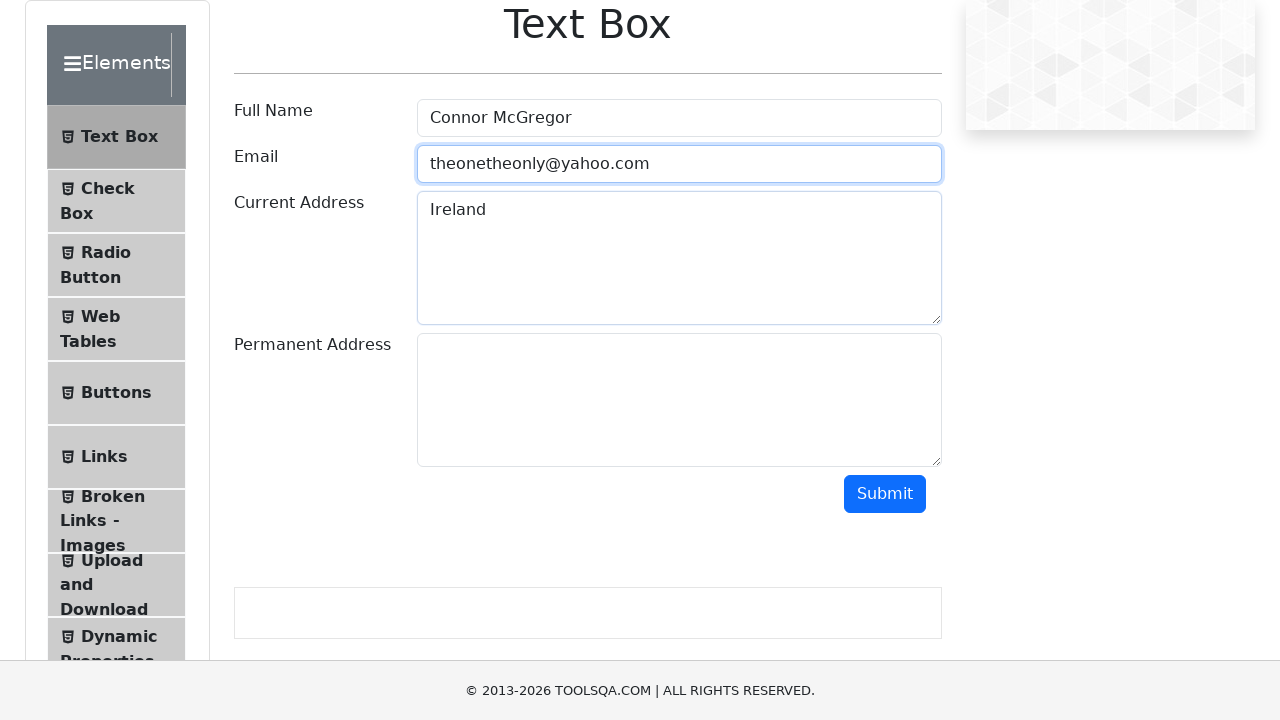

Filled in permanent address field with 'Around the globe' on xpath=//textarea[@id='permanentAddress']
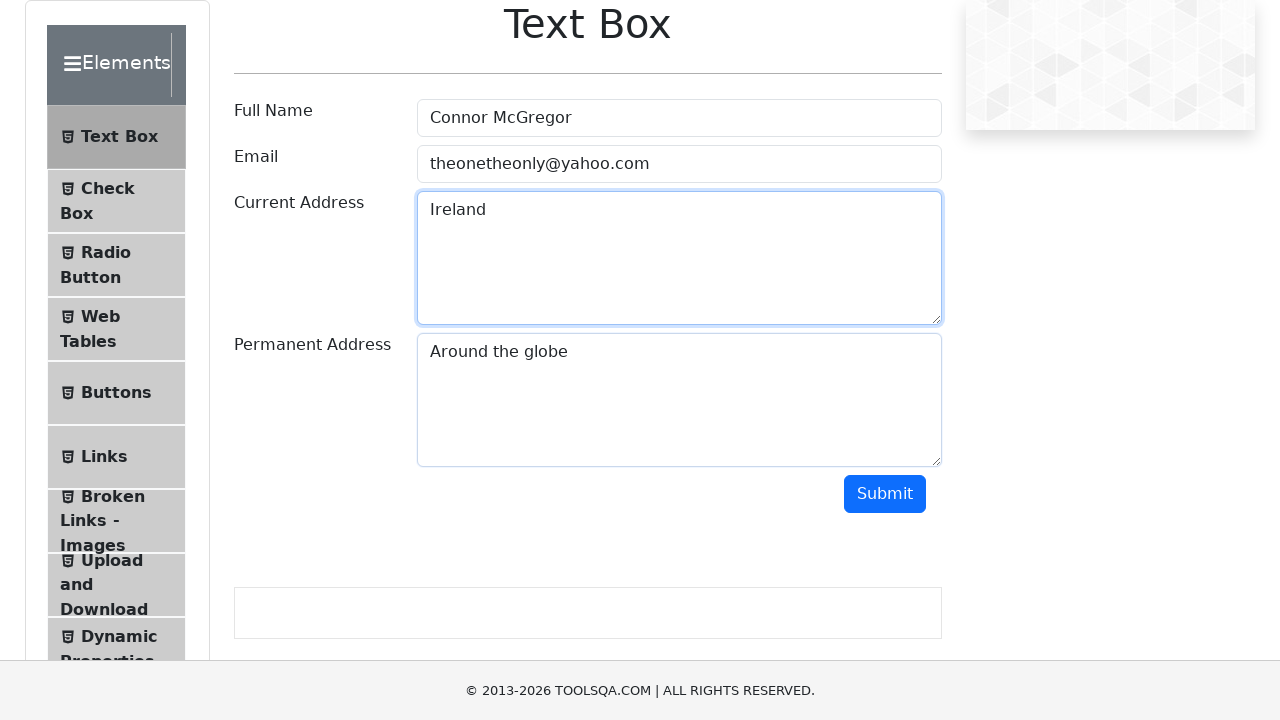

Clicked the submit button at (885, 494) on xpath=//button[@id='submit']
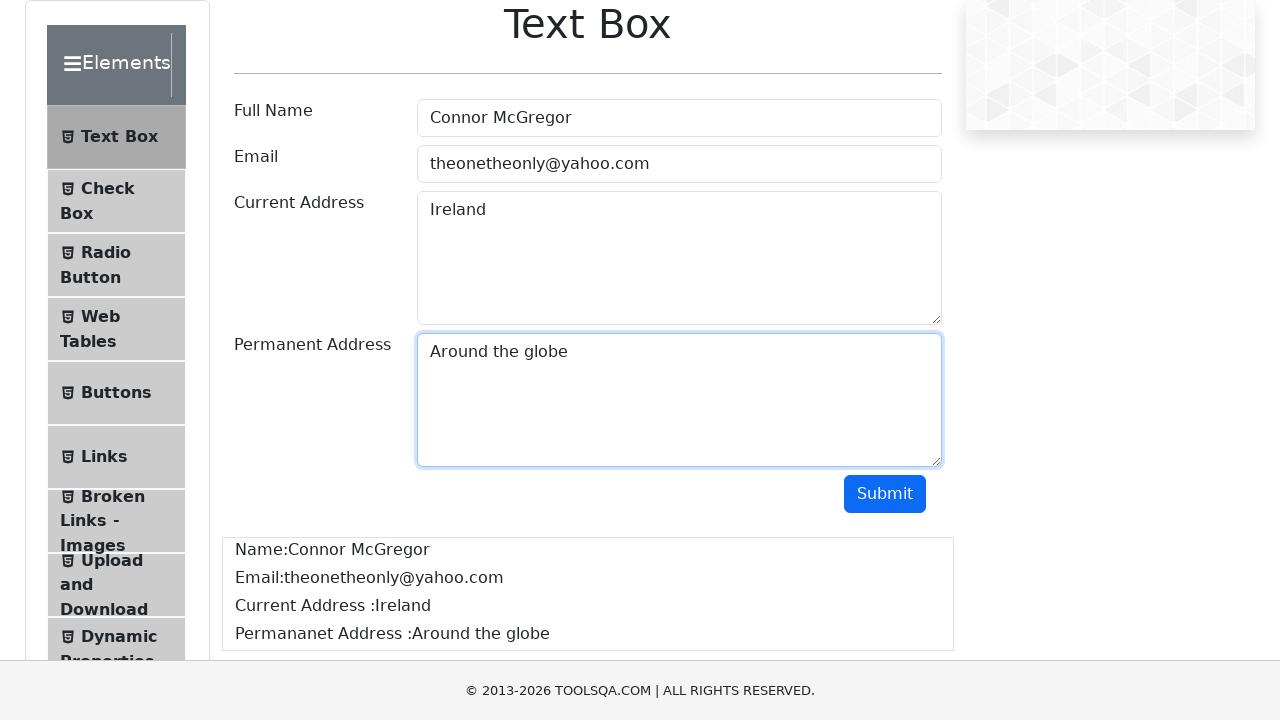

Form output appeared with name field visible
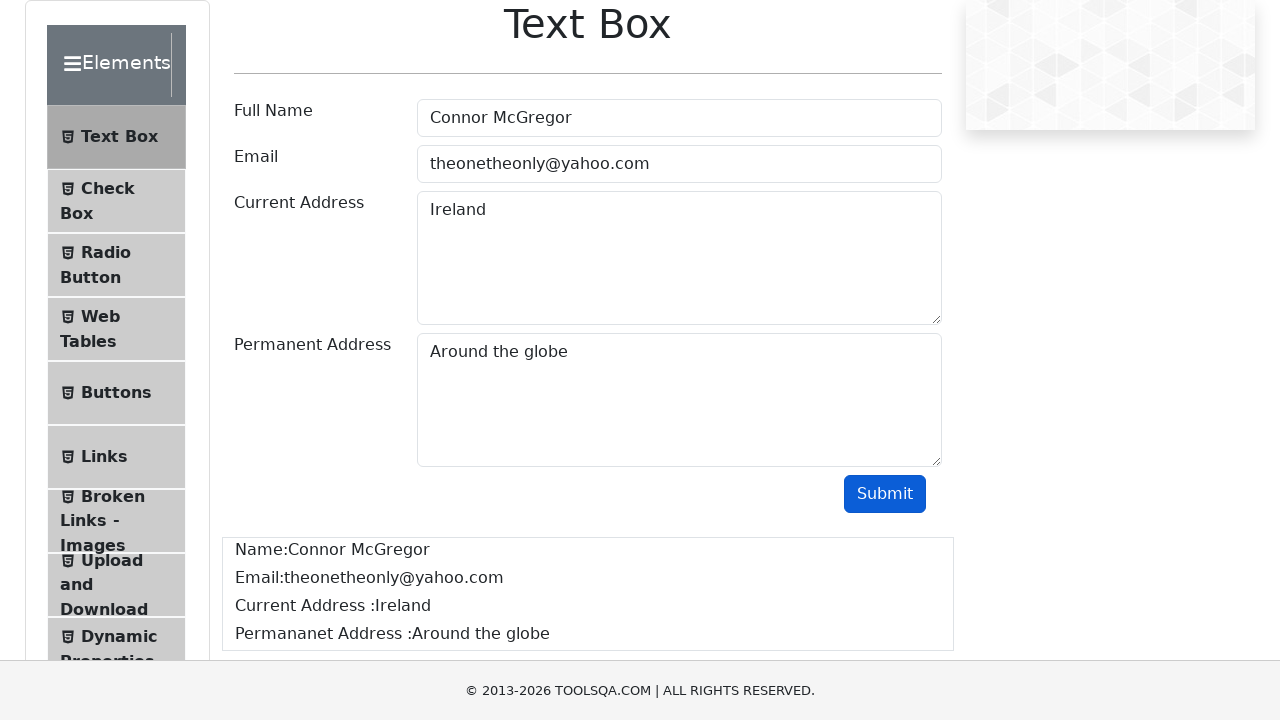

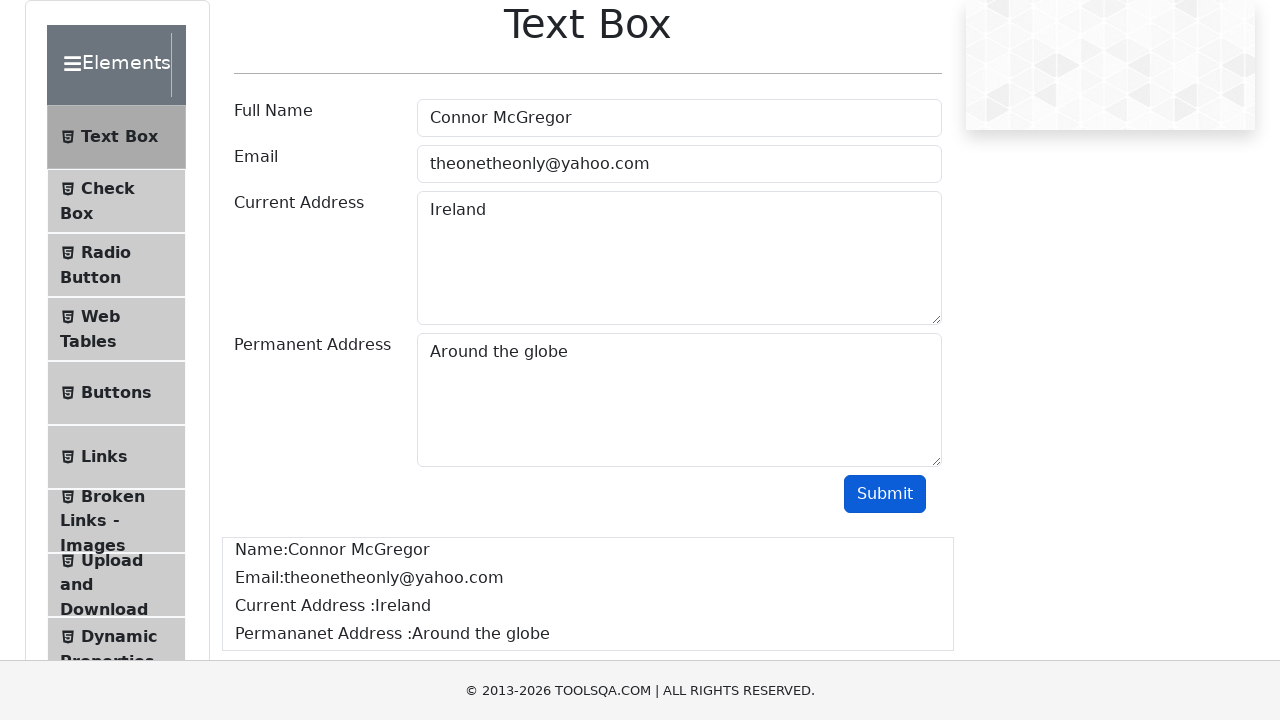